Tests form submission by filling out personal information including name, job title, selecting radio button, checkbox, dropdown, date picker and submitting

Starting URL: http://formy-project.herokuapp.com/form

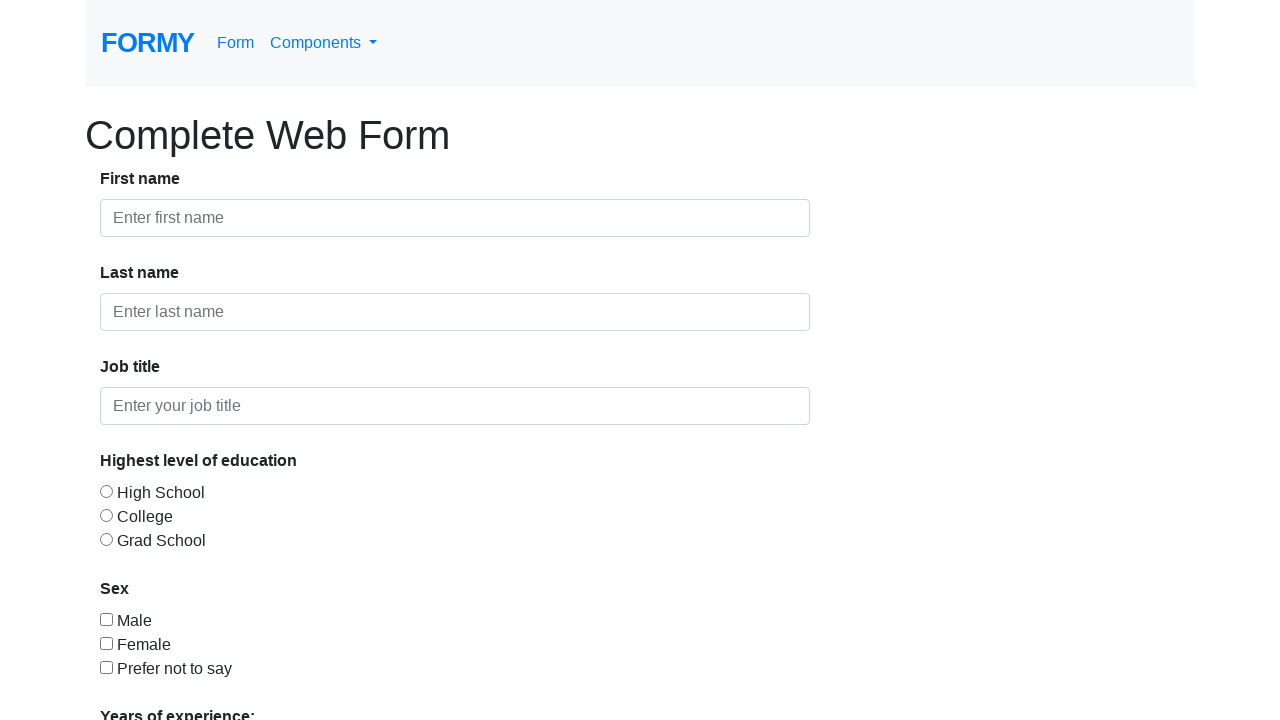

Filled first name field with 'Sam' on internal:attr=[placeholder="Enter first name"i]
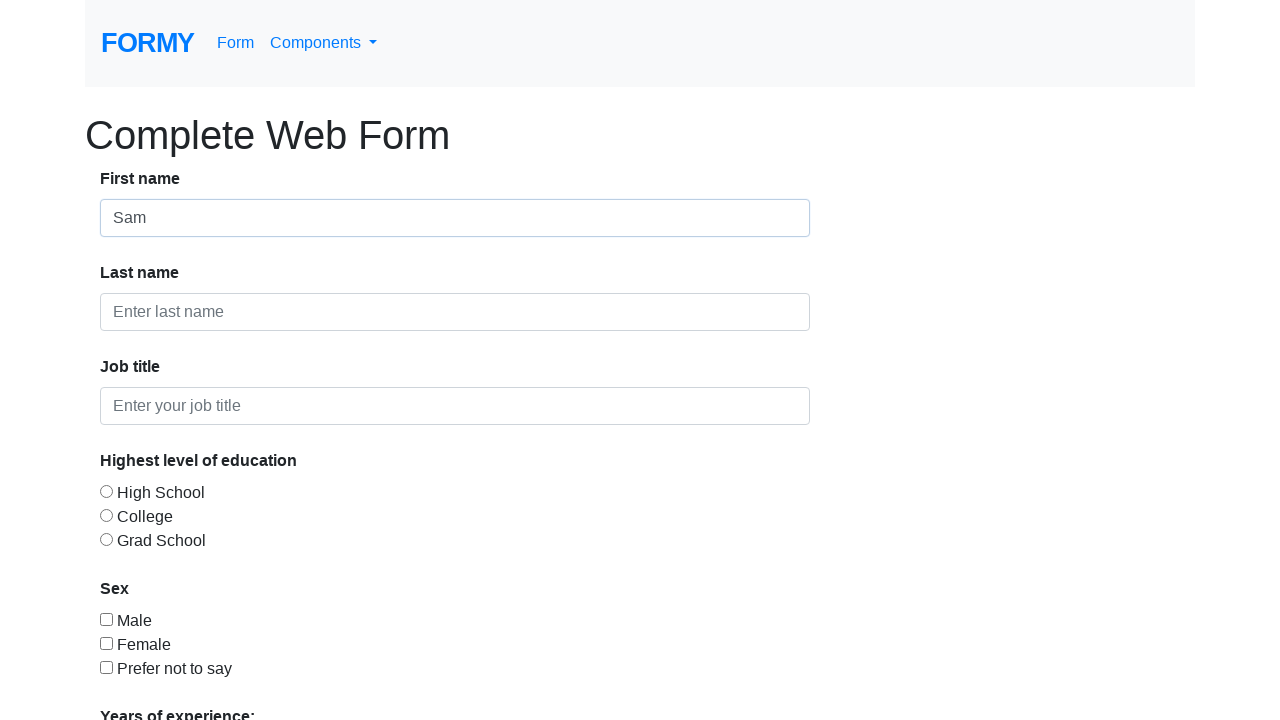

Filled last name field with 'Robertson' on internal:attr=[placeholder="Enter last name"i]
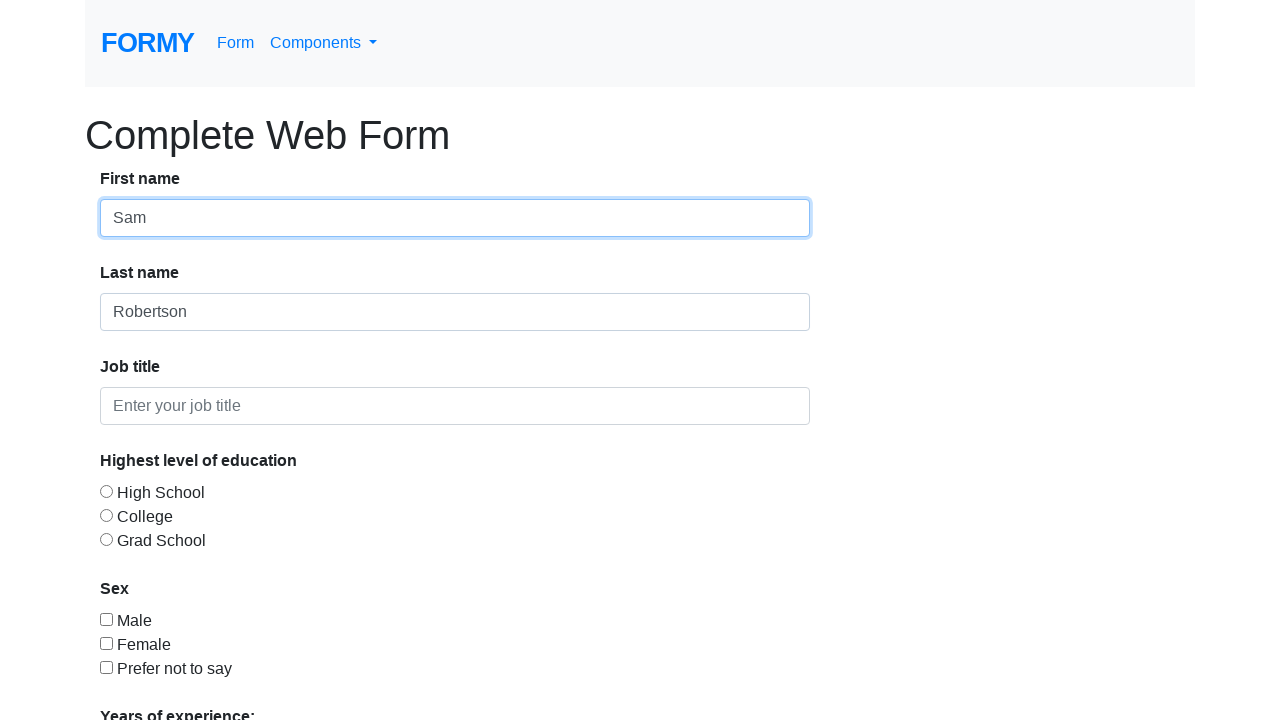

Filled job title field with 'Test Automation Engineer' on internal:attr=[placeholder="Enter your job title"i]
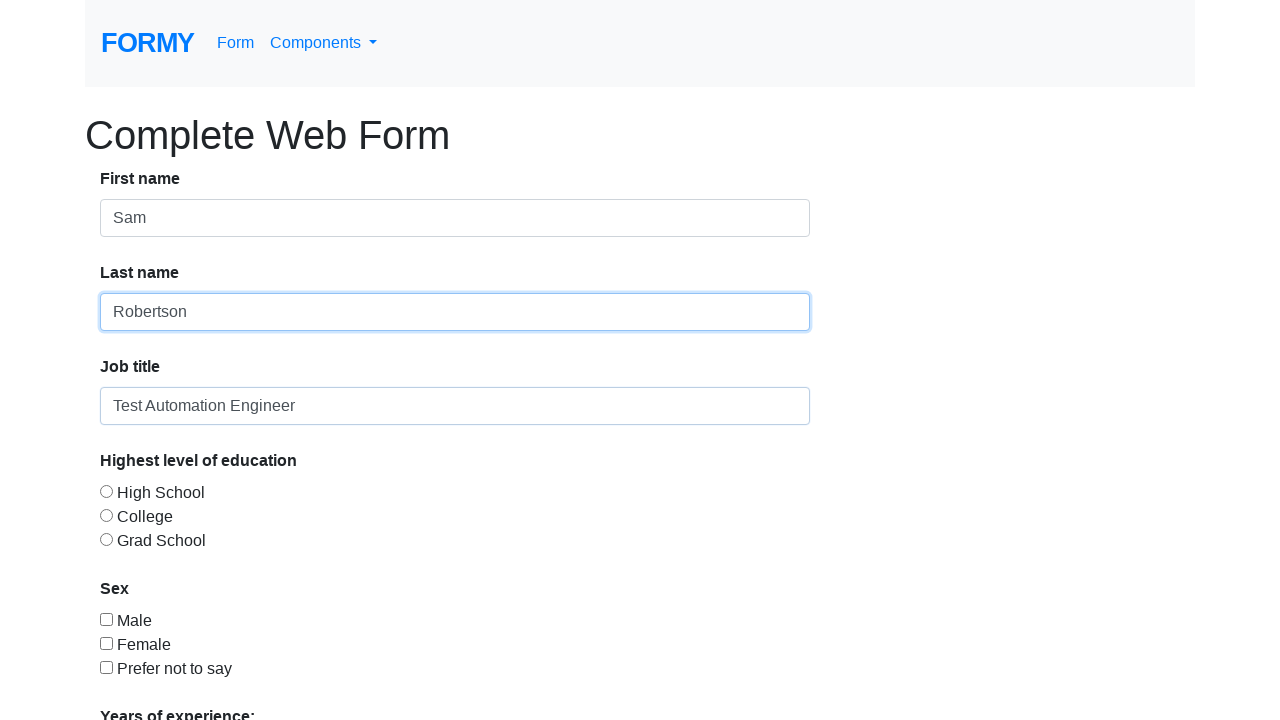

Selected college radio button at (106, 515) on #radio-button-2
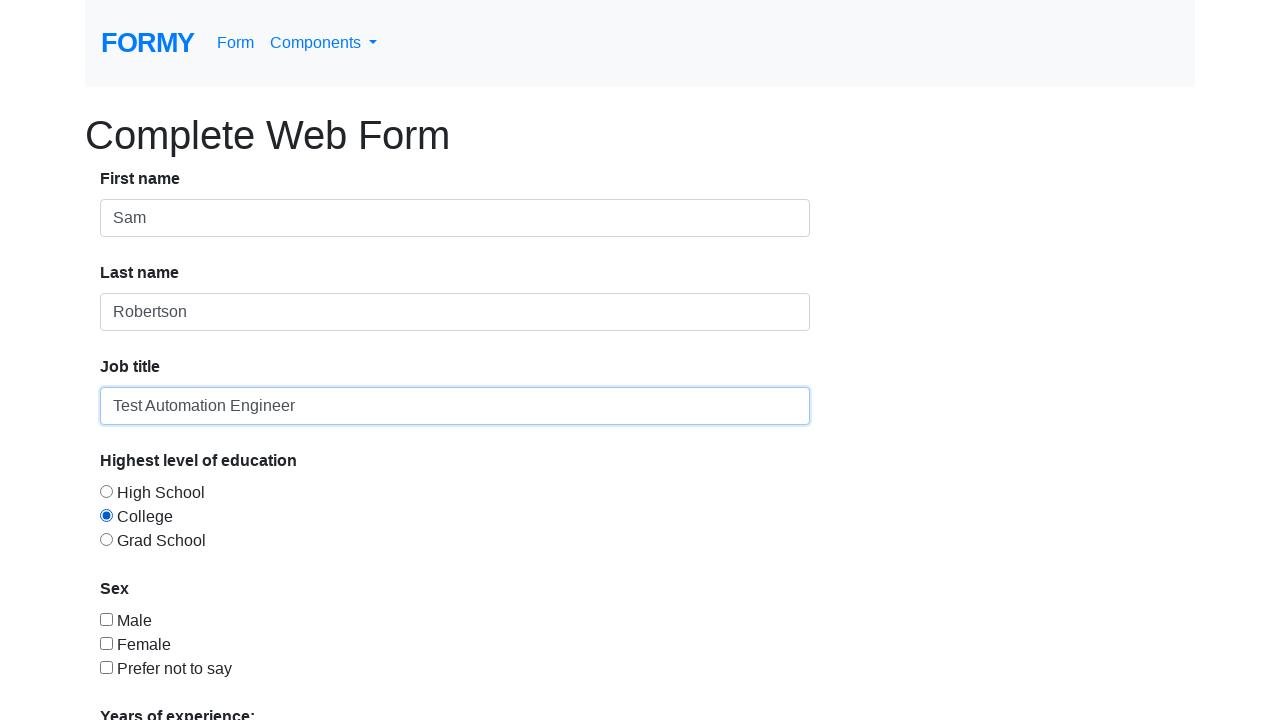

Checked male checkbox at (106, 619) on #checkbox-1
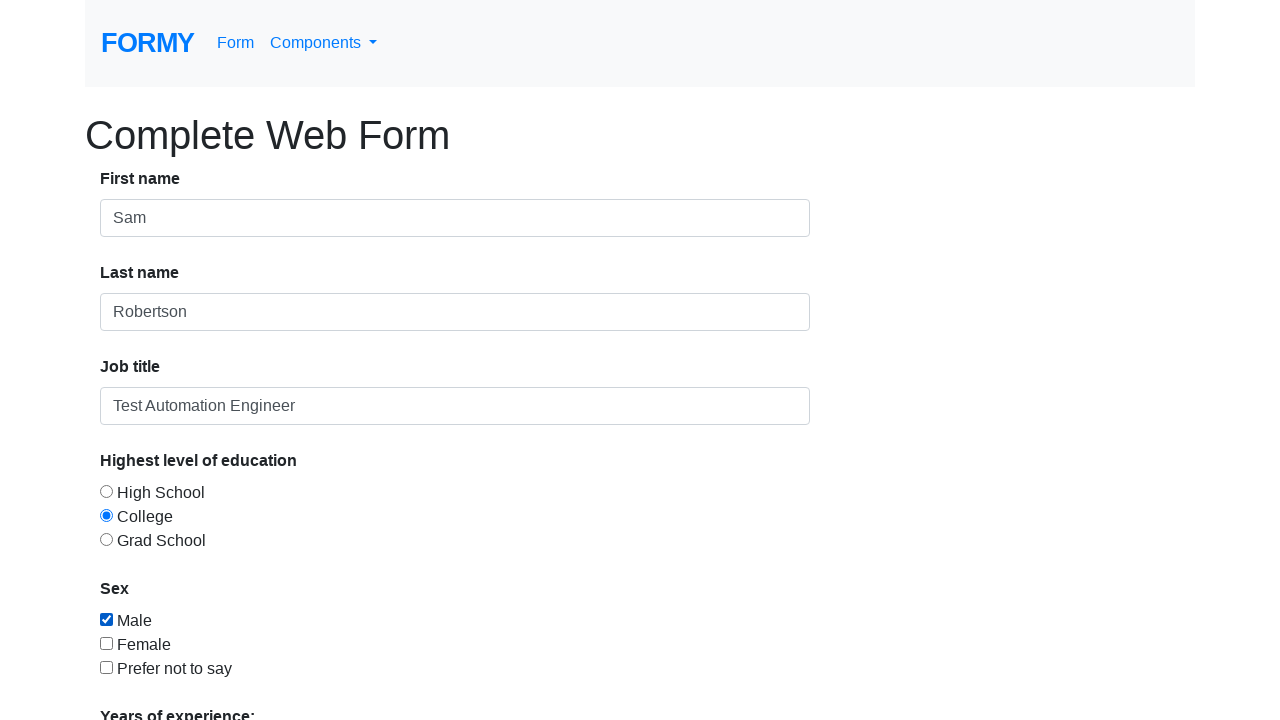

Opened experience dropdown at (270, 519) on #select-menu
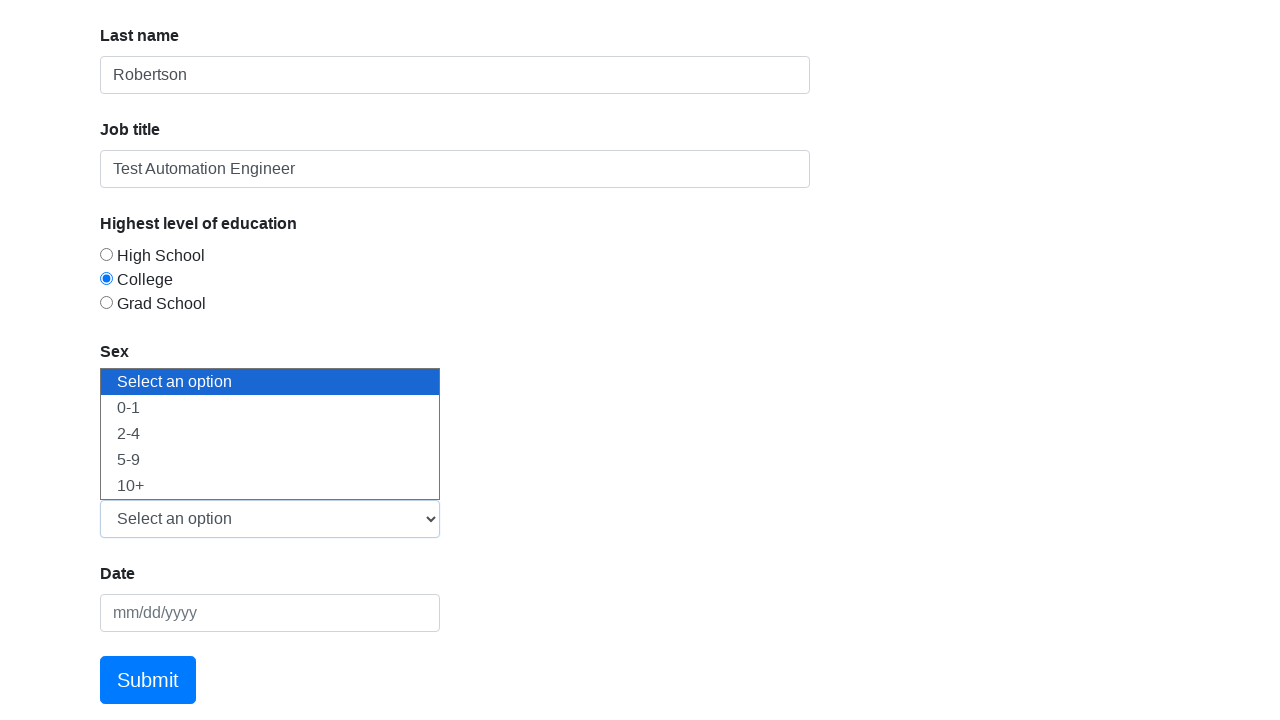

Selected '5-9' experience option from dropdown on #select-menu
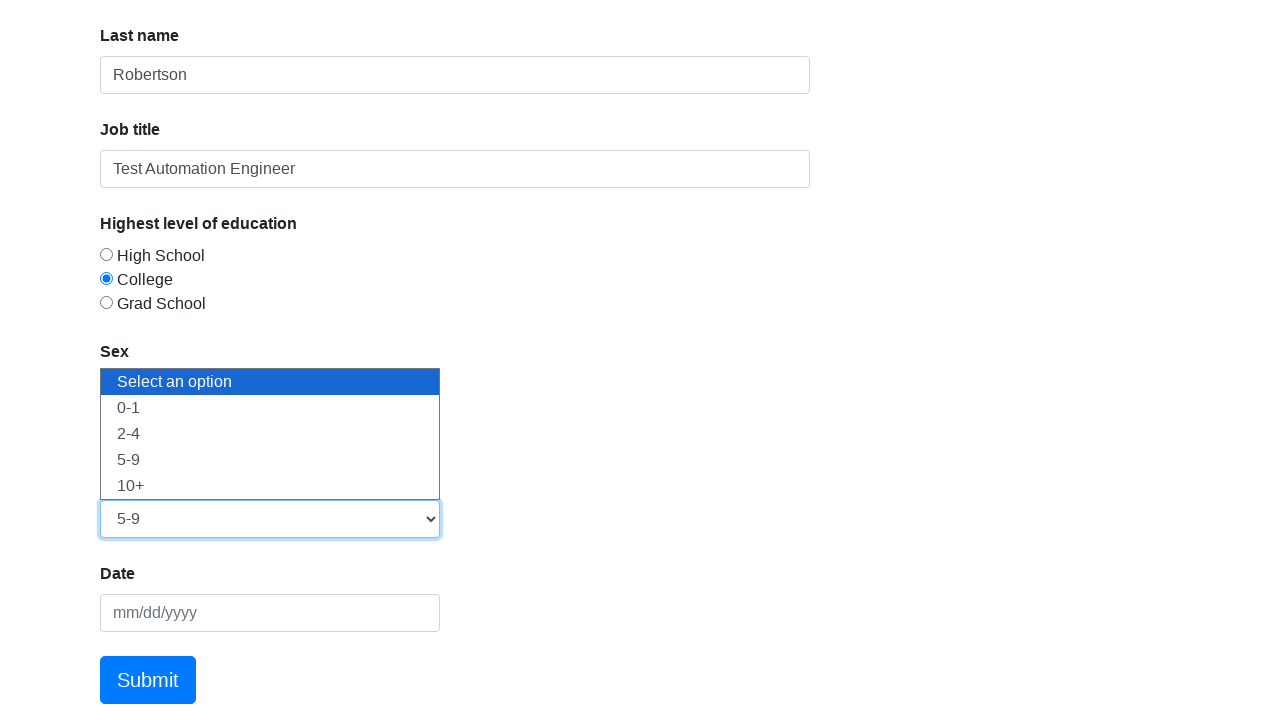

Filled date field with '14/12/2024' on internal:attr=[placeholder="mm/dd/yyyy"i]
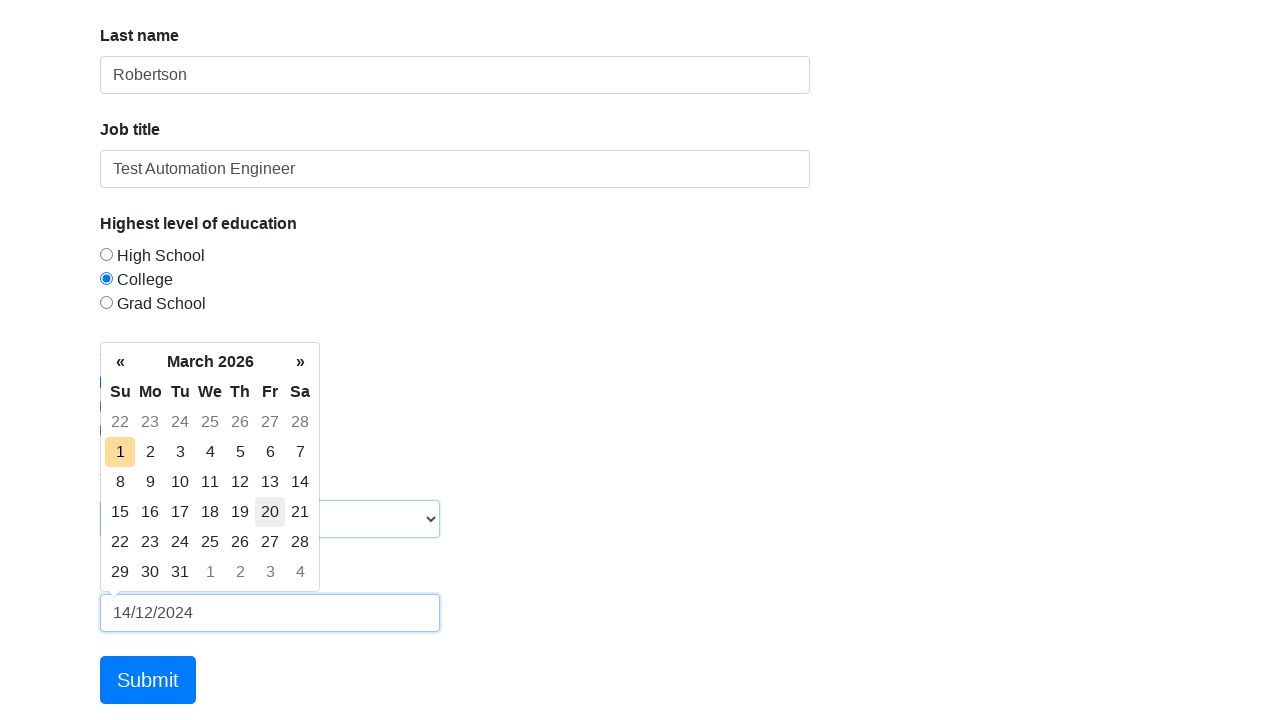

Clicked form submit button at (148, 680) on internal:role=button
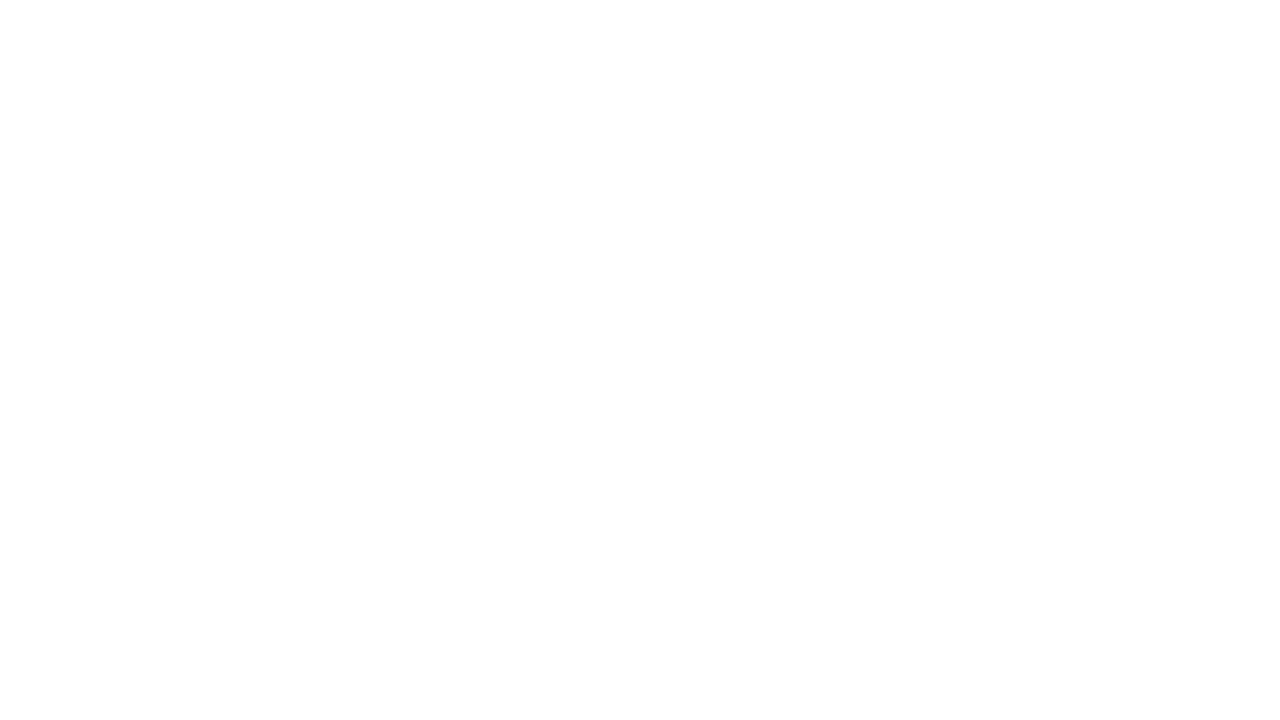

Form successfully submitted - success message appeared
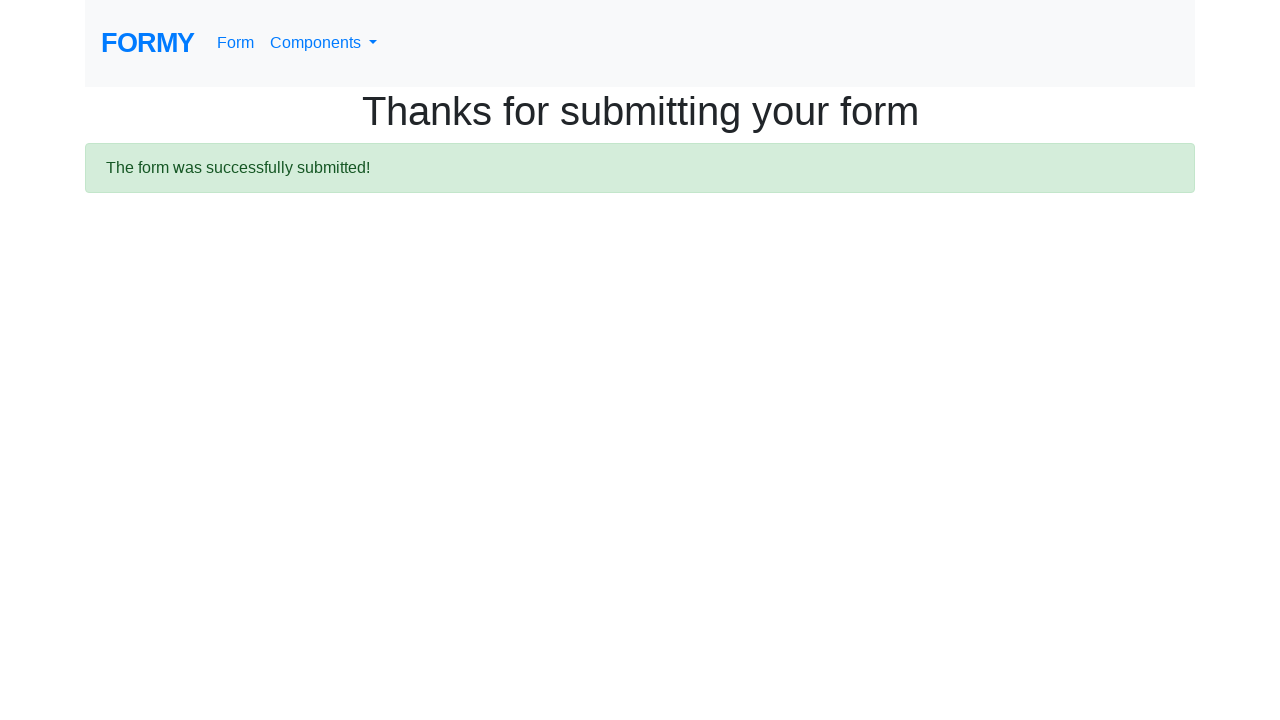

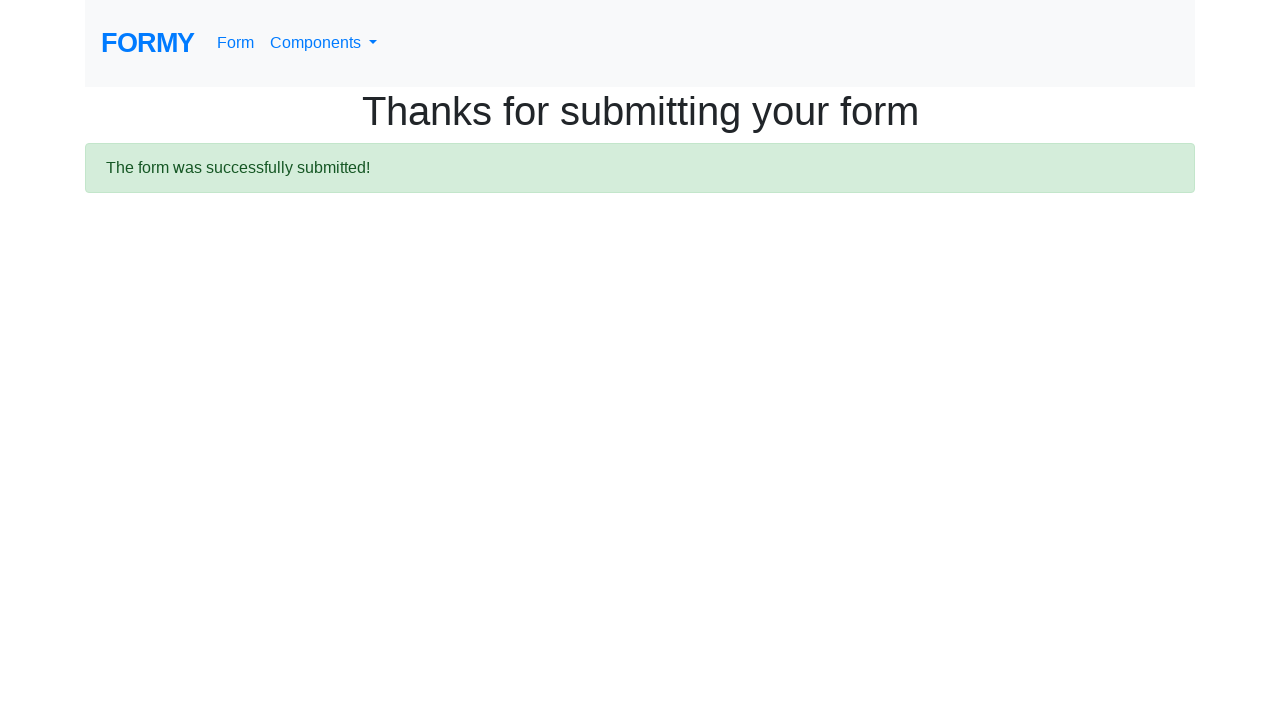